Tests the text box form on DemoQA by filling in full name, email, current address, and permanent address fields, then scrolling to and clicking the submit button.

Starting URL: https://demoqa.com/text-box

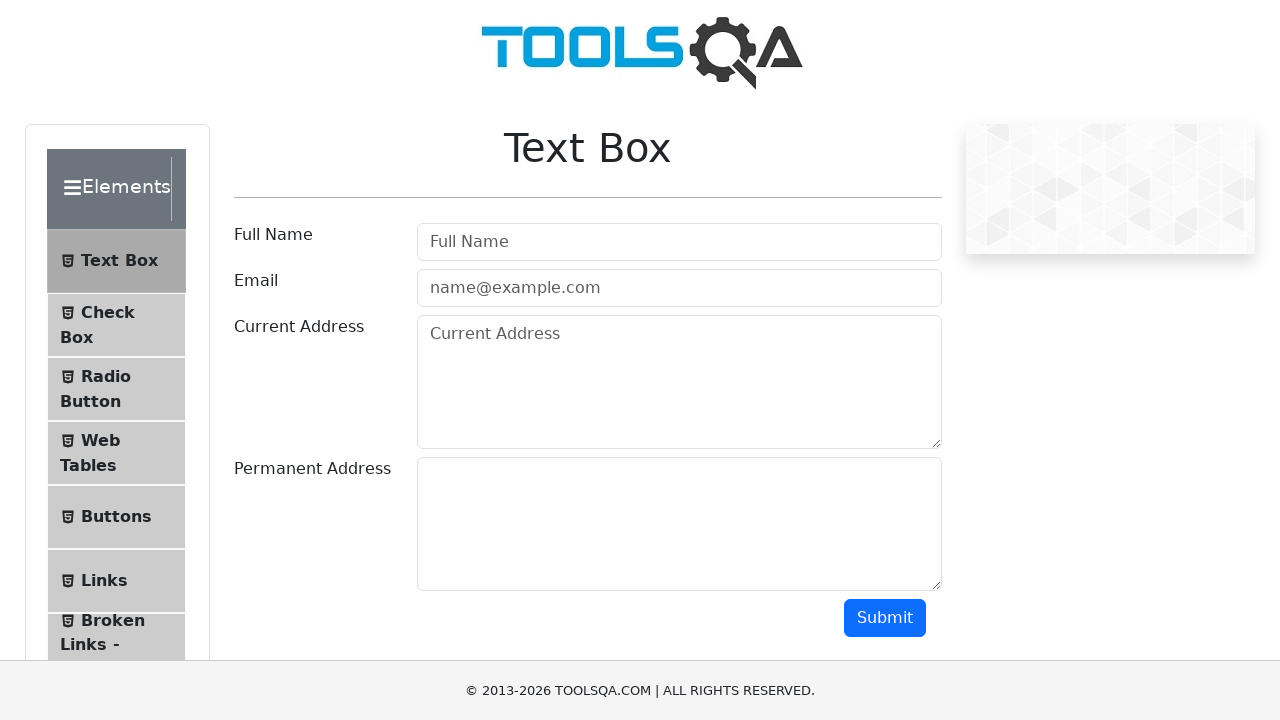

Clicked full name field at (679, 242) on #userName
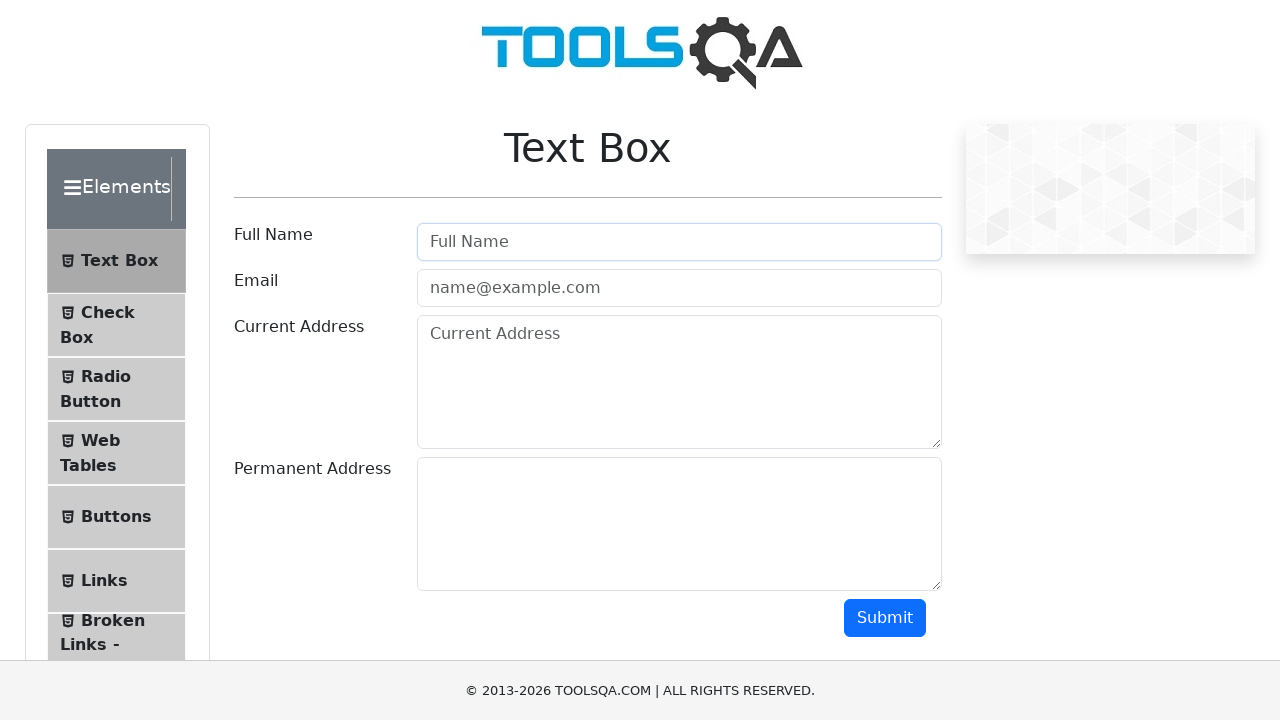

Filled full name field with 'Bob ' on #userName
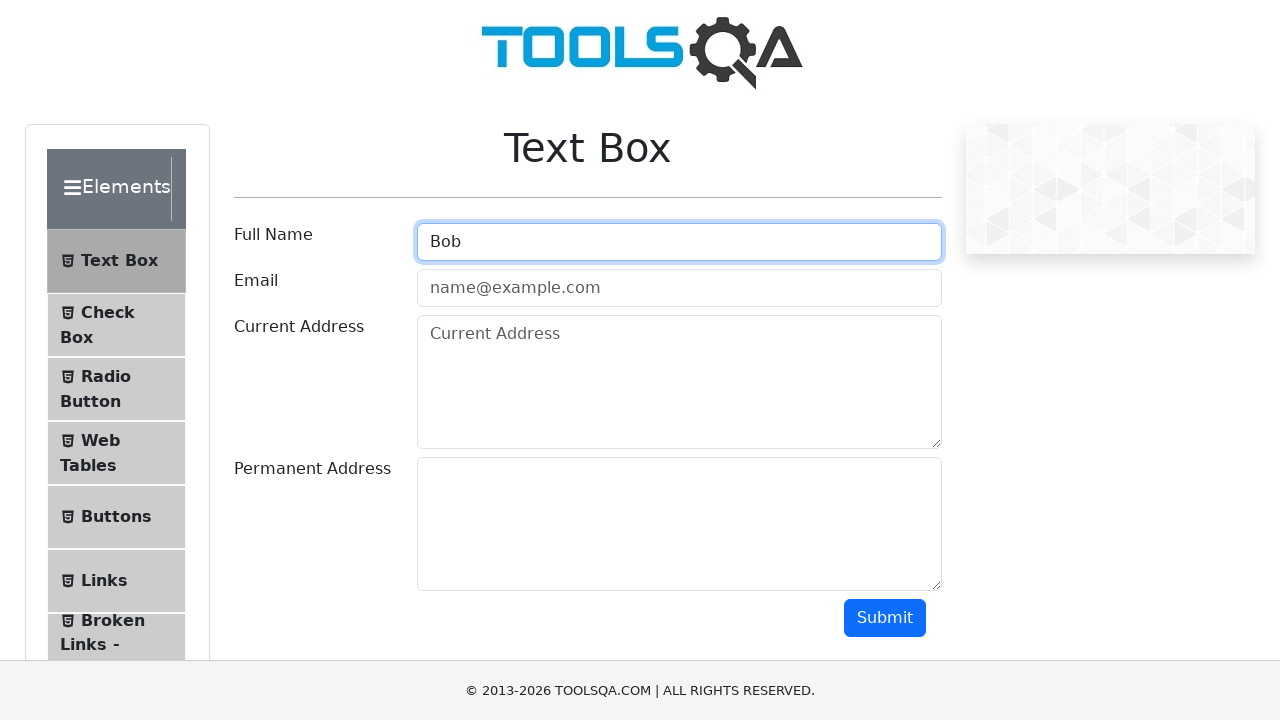

Clicked email field at (679, 288) on #userEmail
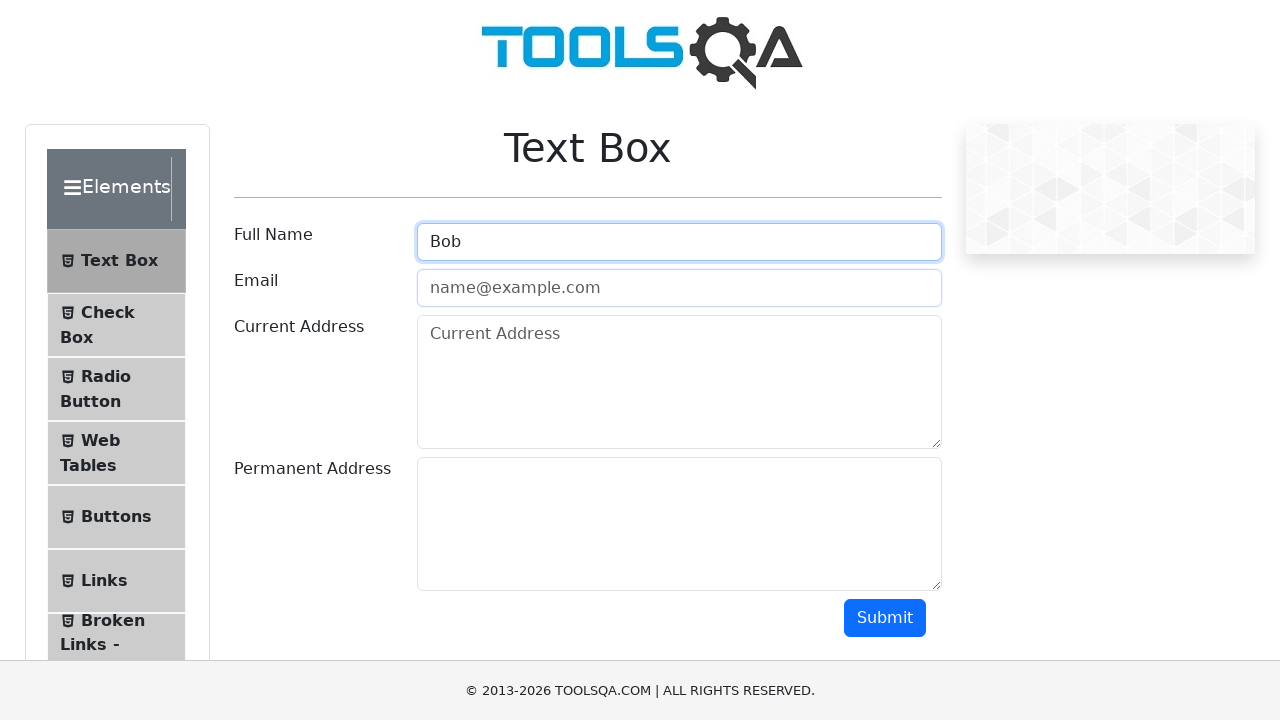

Filled email field with 'adresamail@gmail.com' on #userEmail
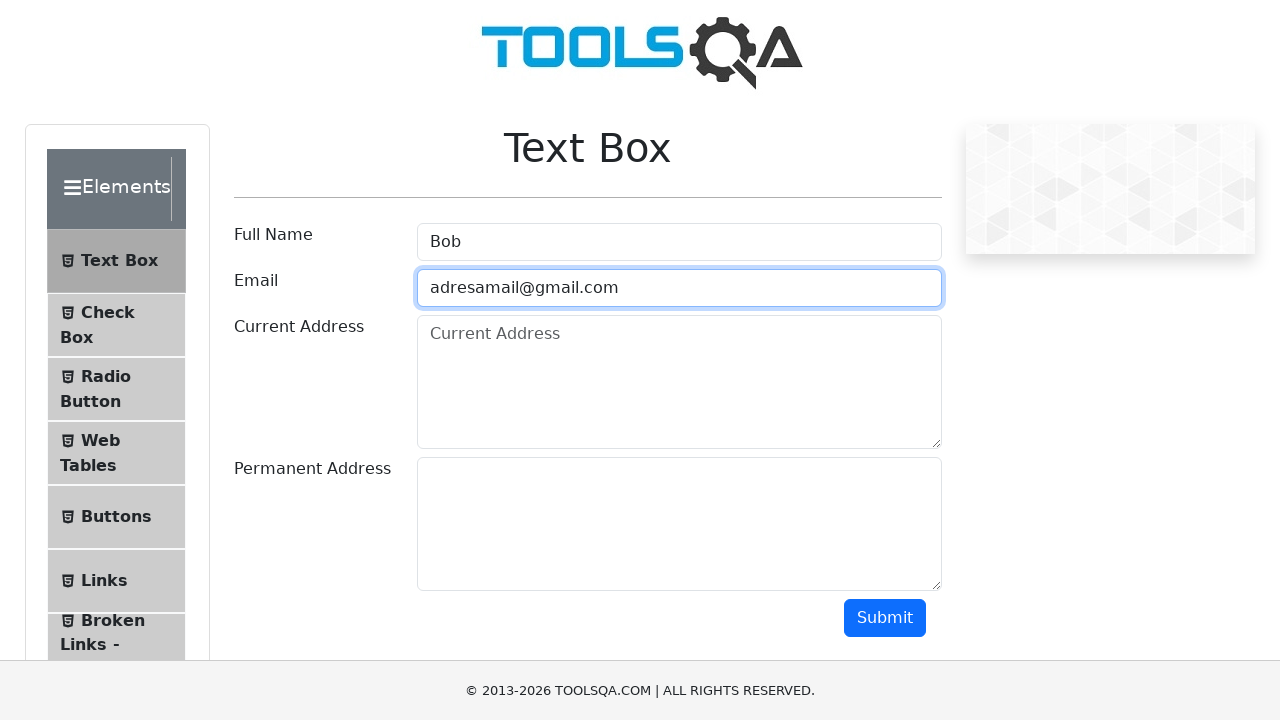

Clicked current address field at (679, 382) on #currentAddress
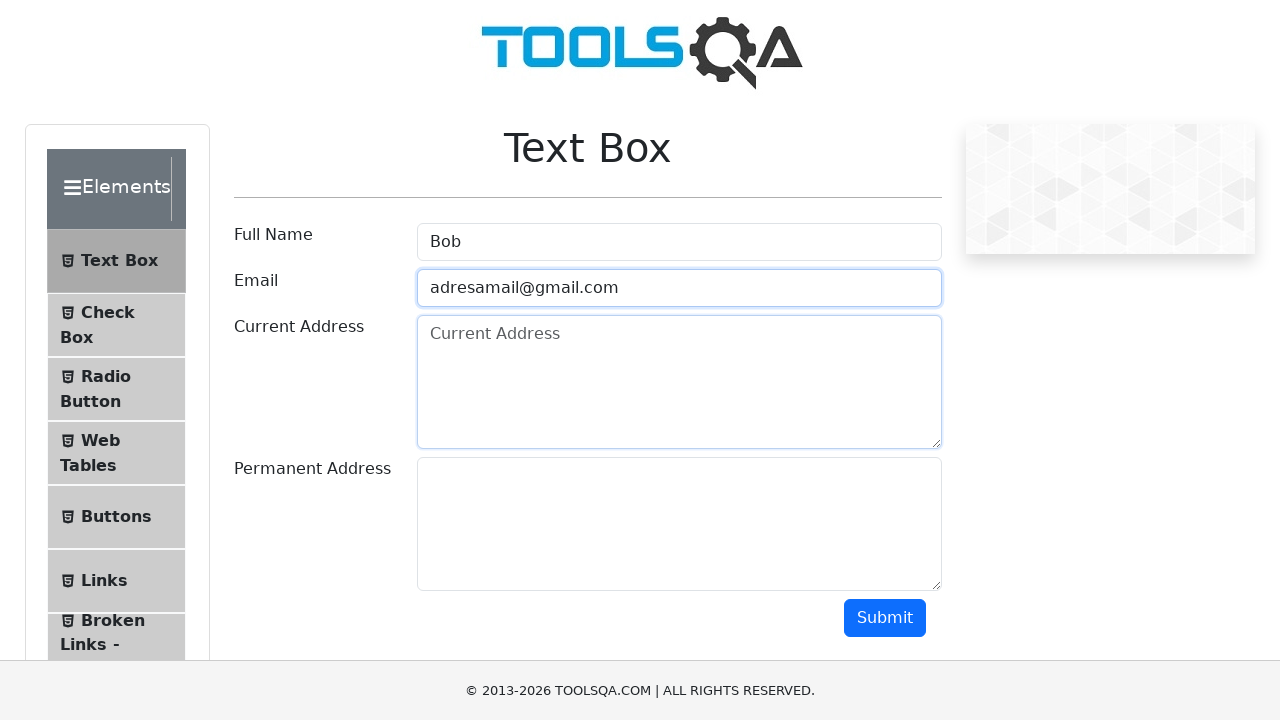

Filled current address field with 'Str. No.' on #currentAddress
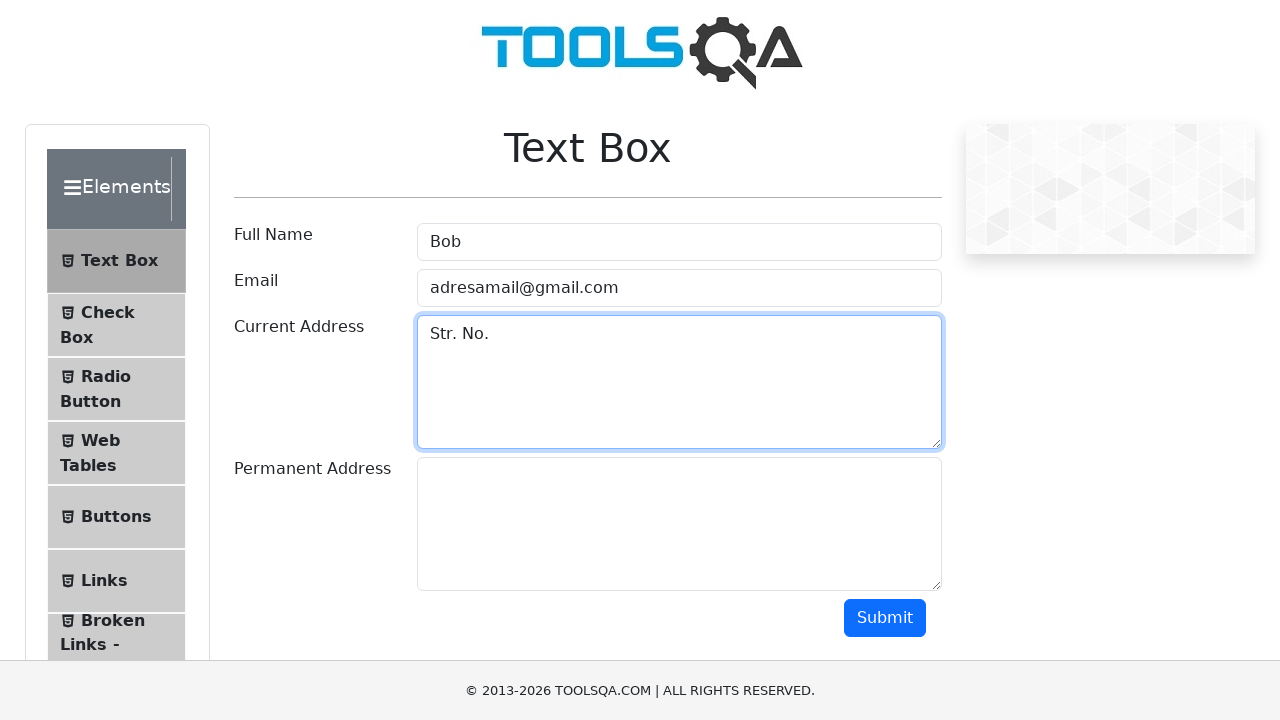

Clicked permanent address field at (679, 524) on #permanentAddress
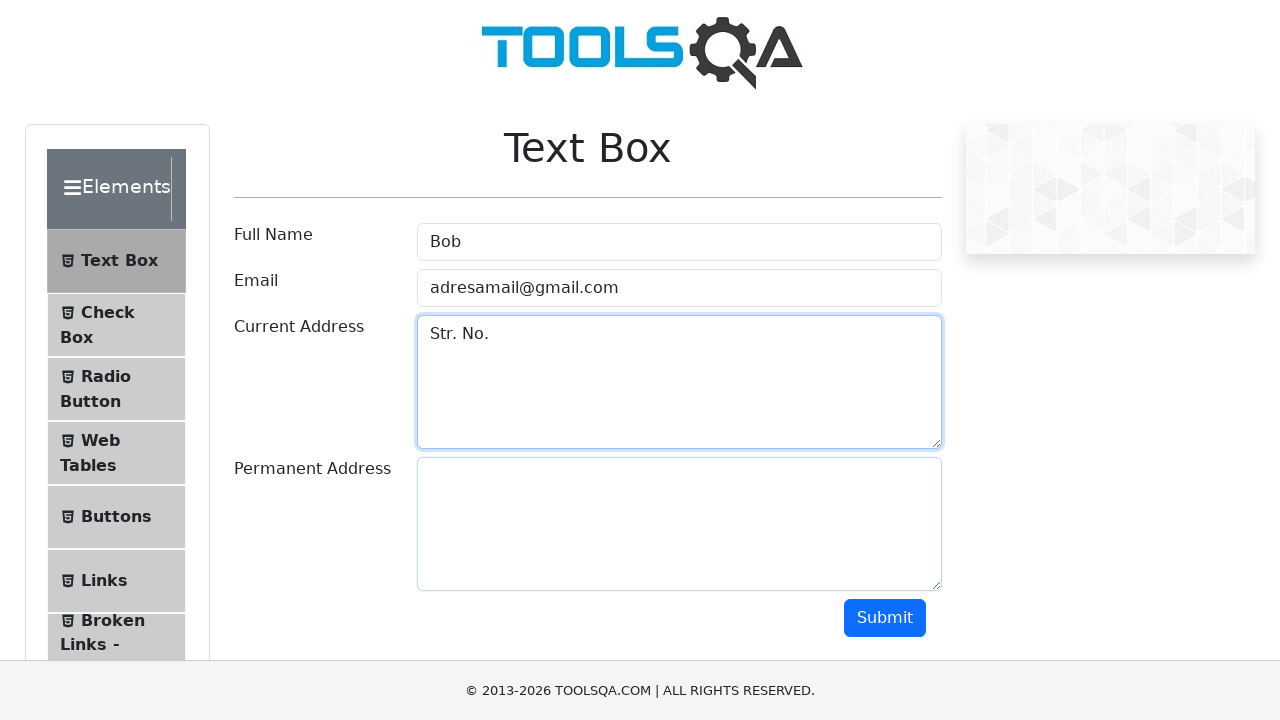

Filled permanent address field with 'Str. Abc, No.2' on #permanentAddress
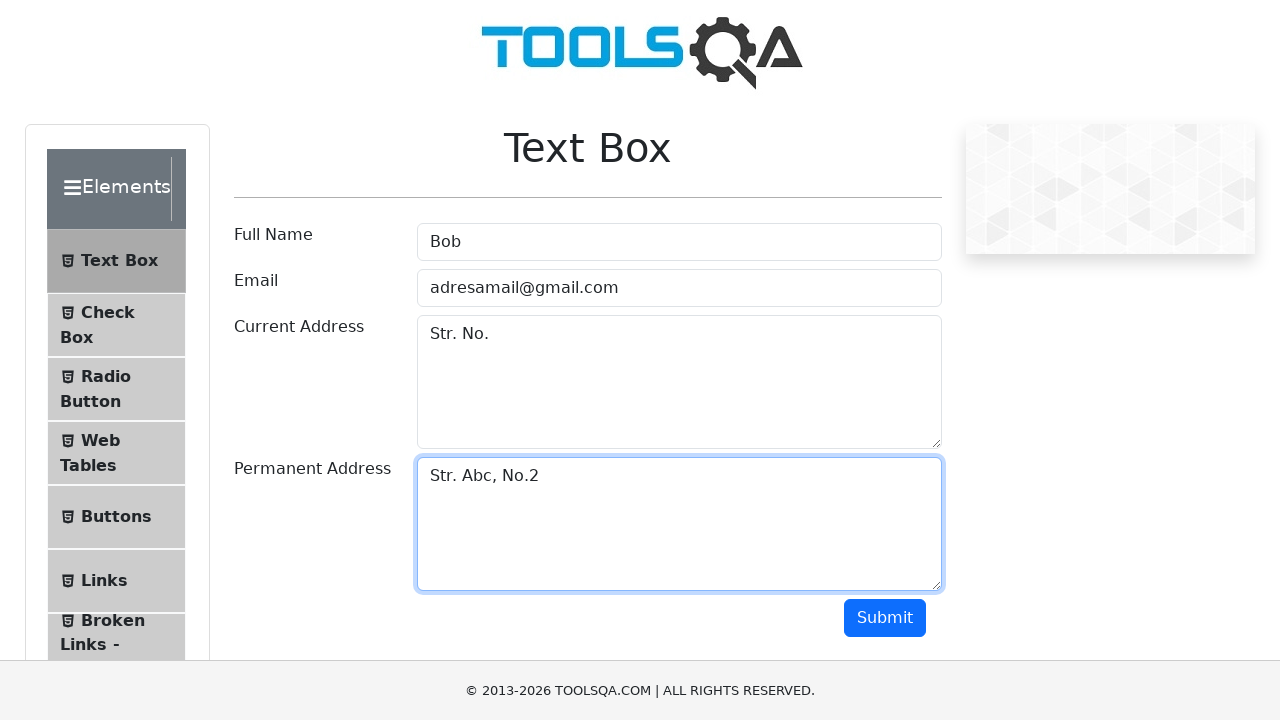

Located submit button
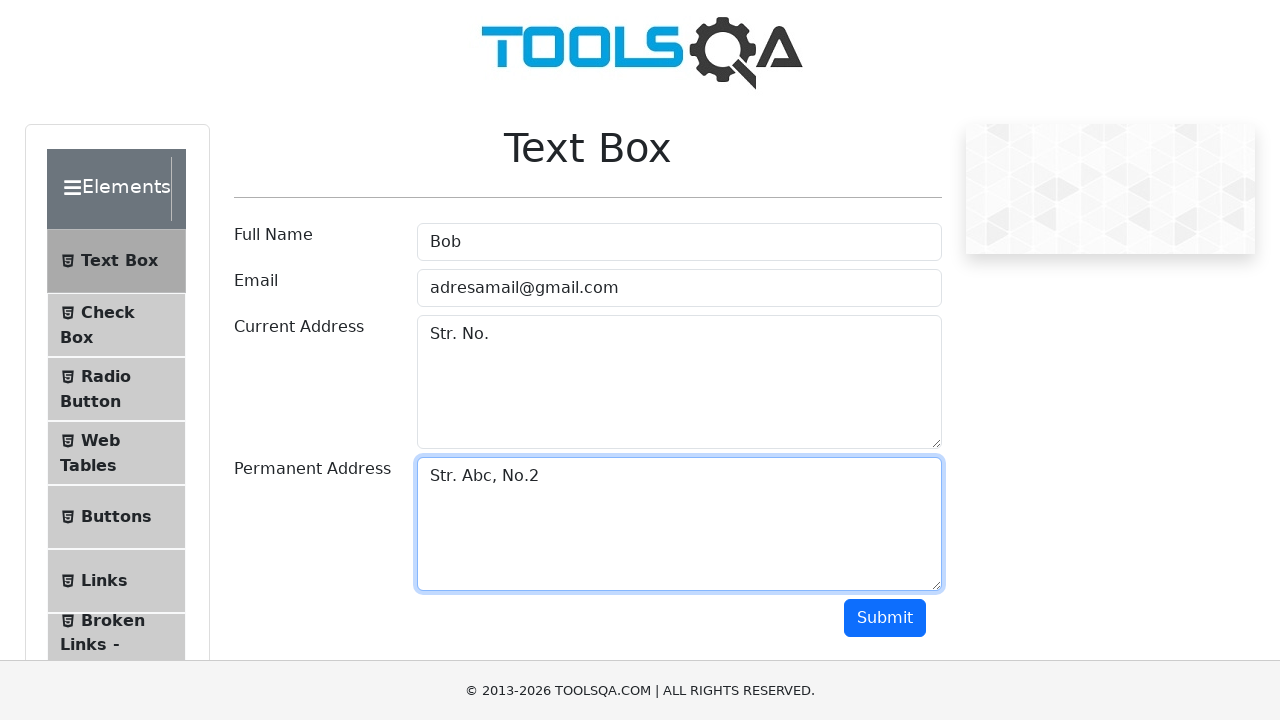

Scrolled submit button into view
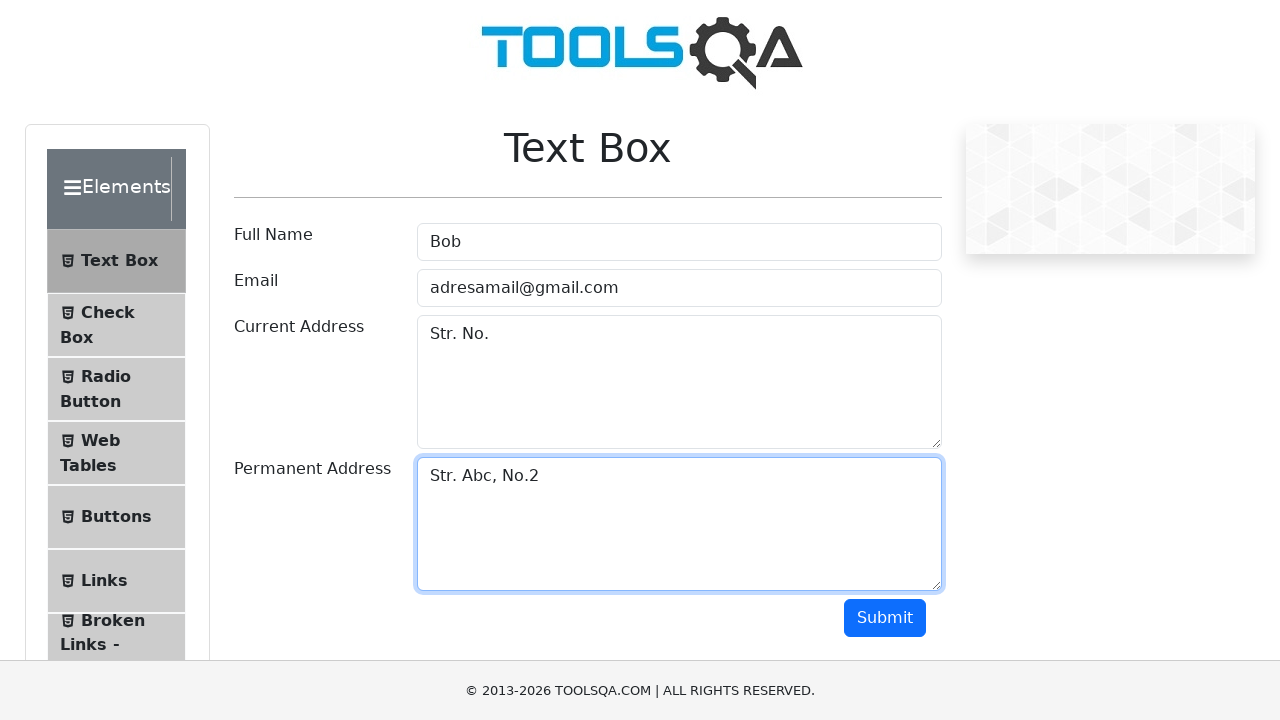

Clicked submit button to submit form at (885, 618) on #submit
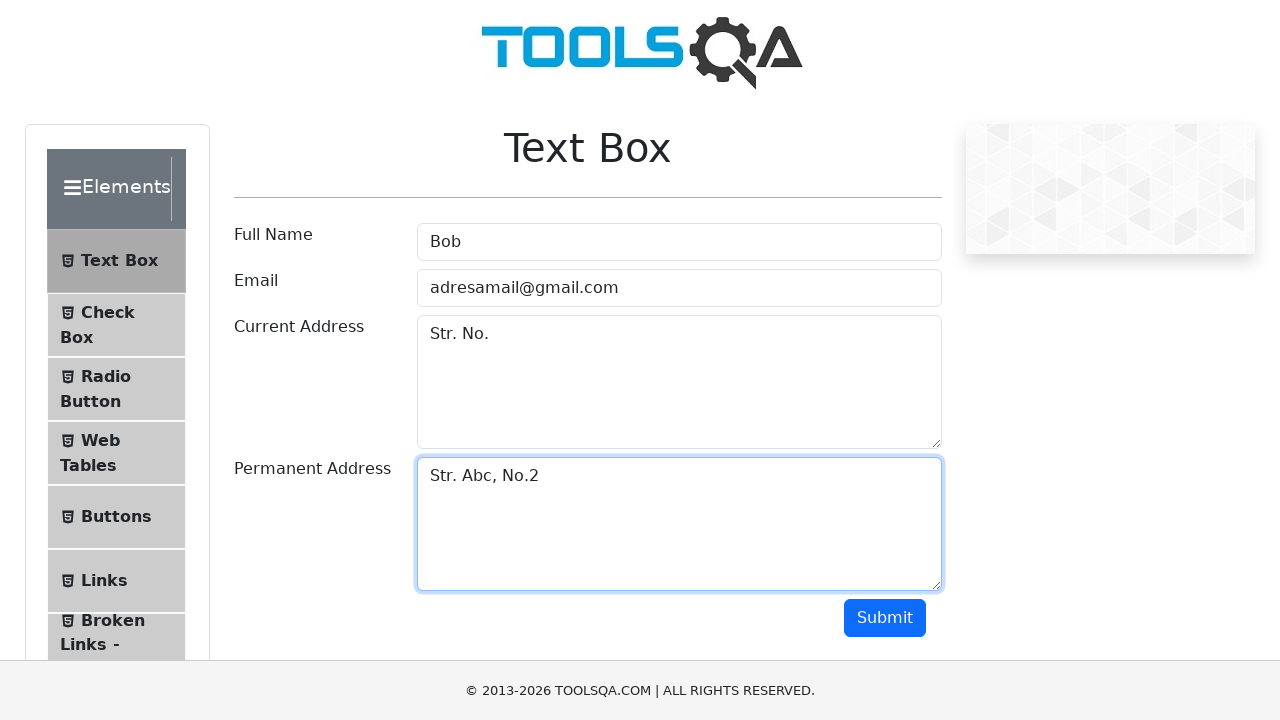

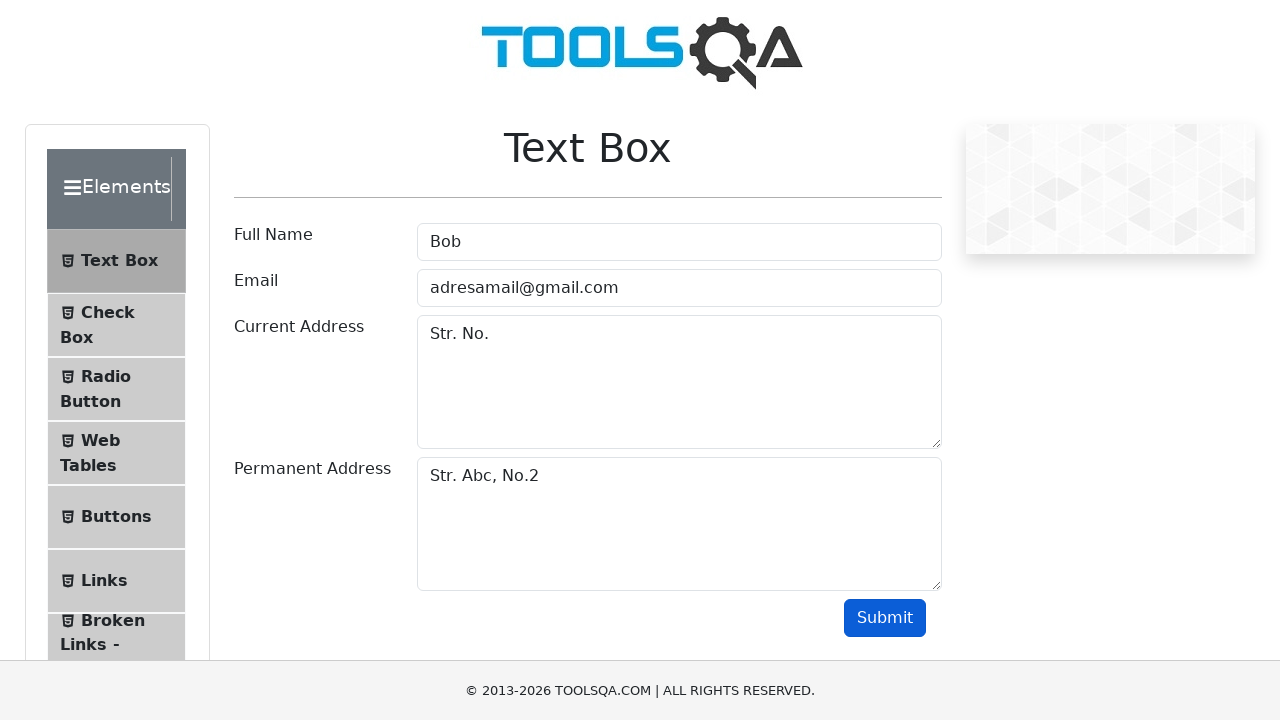